Verifies that 'China' is present as an option in the country dropdown by checking the text content

Starting URL: https://testautomationpractice.blogspot.com/

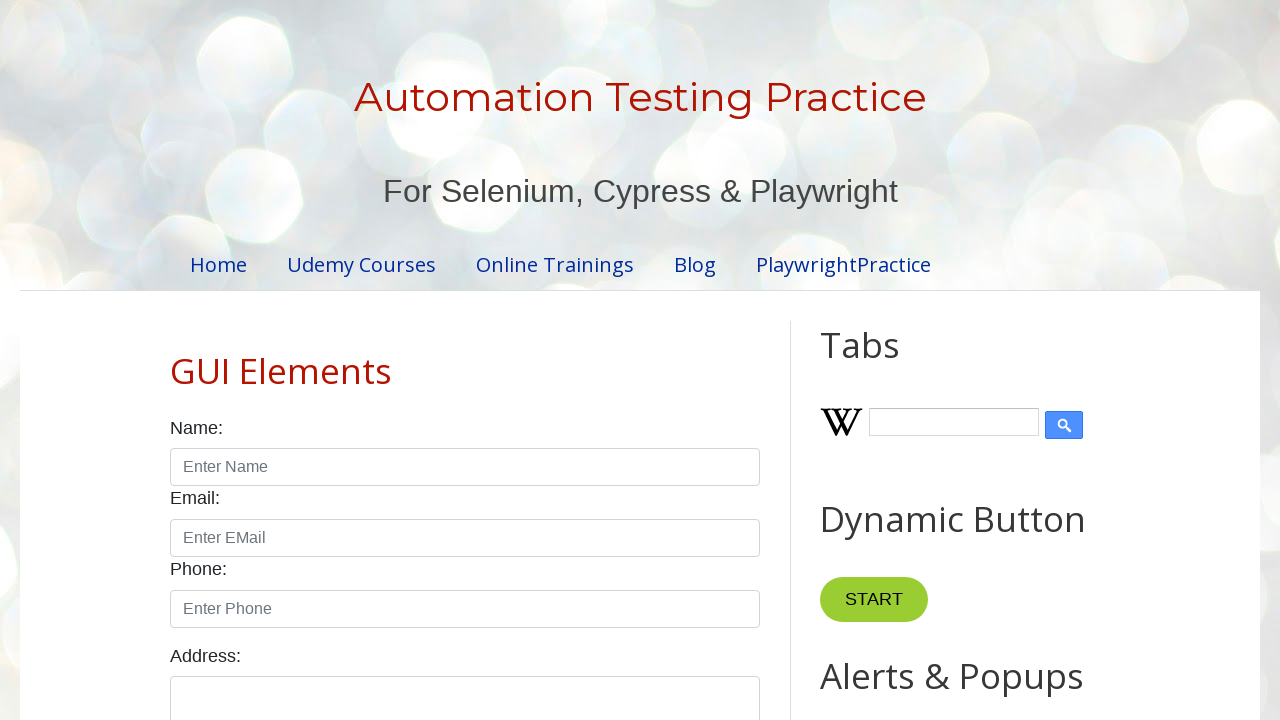

Navigated to test automation practice website
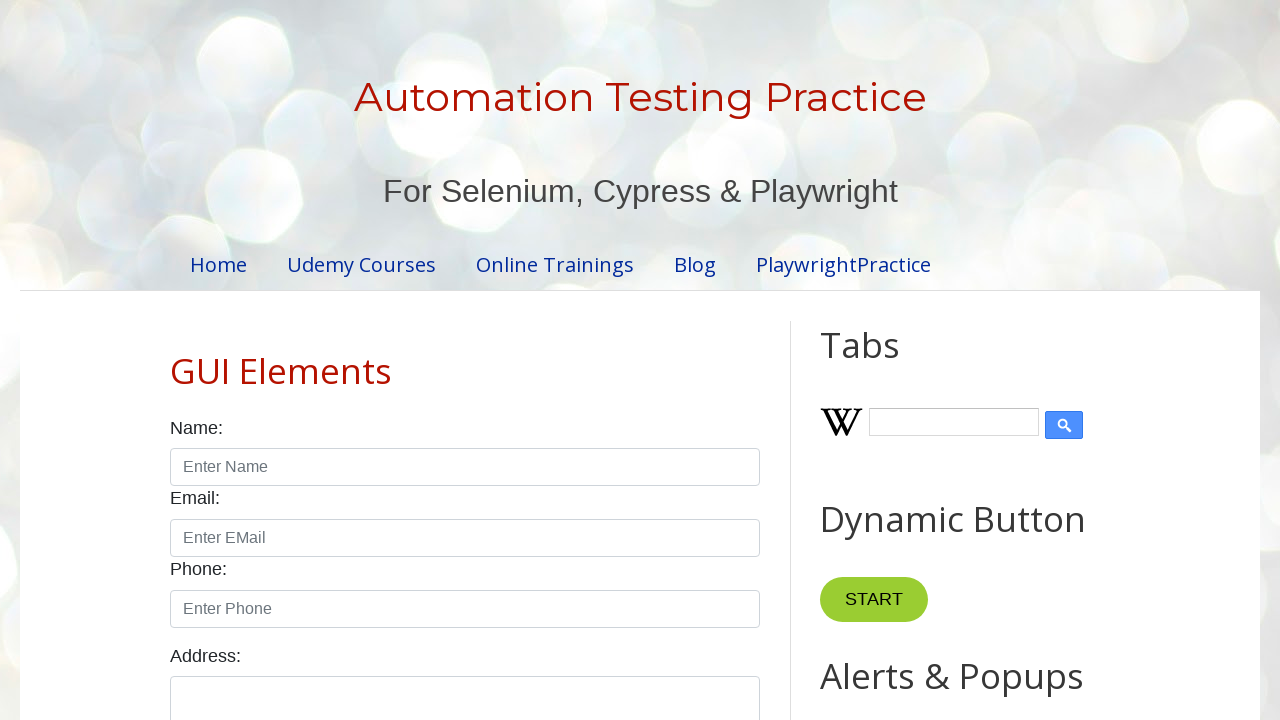

Retrieved text content from country dropdown
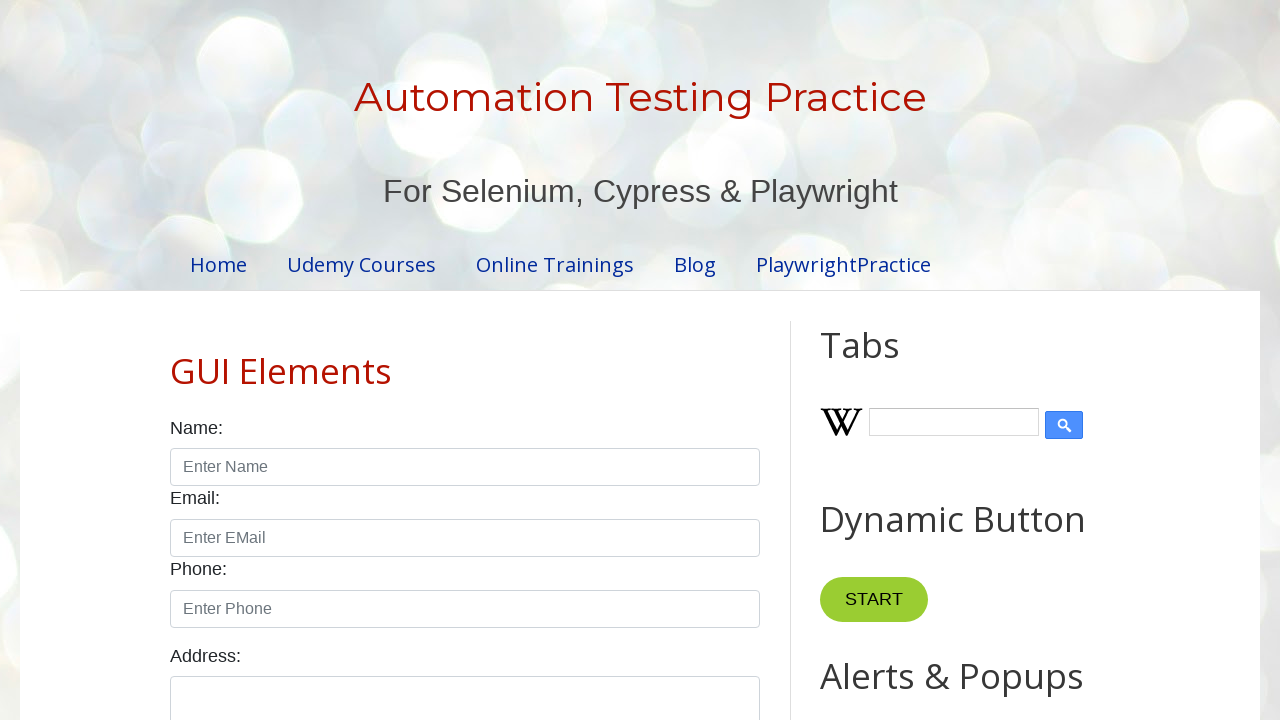

Verified that 'China' is present in the country dropdown options
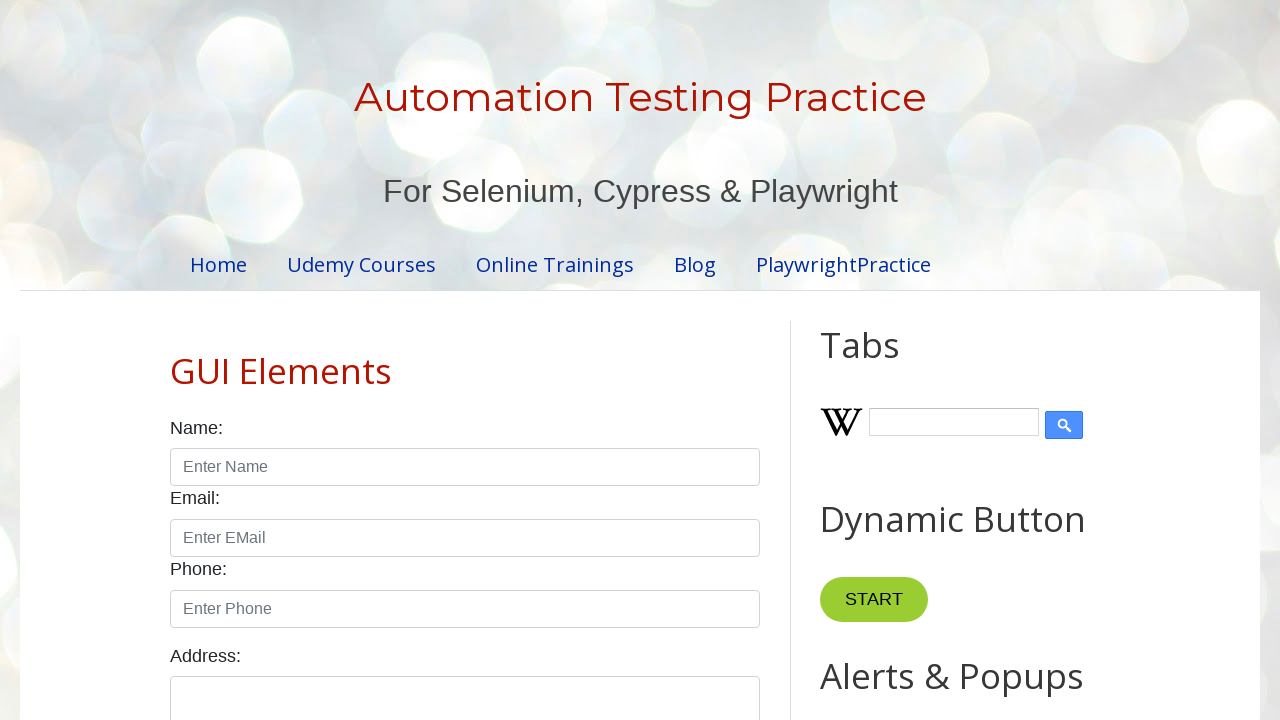

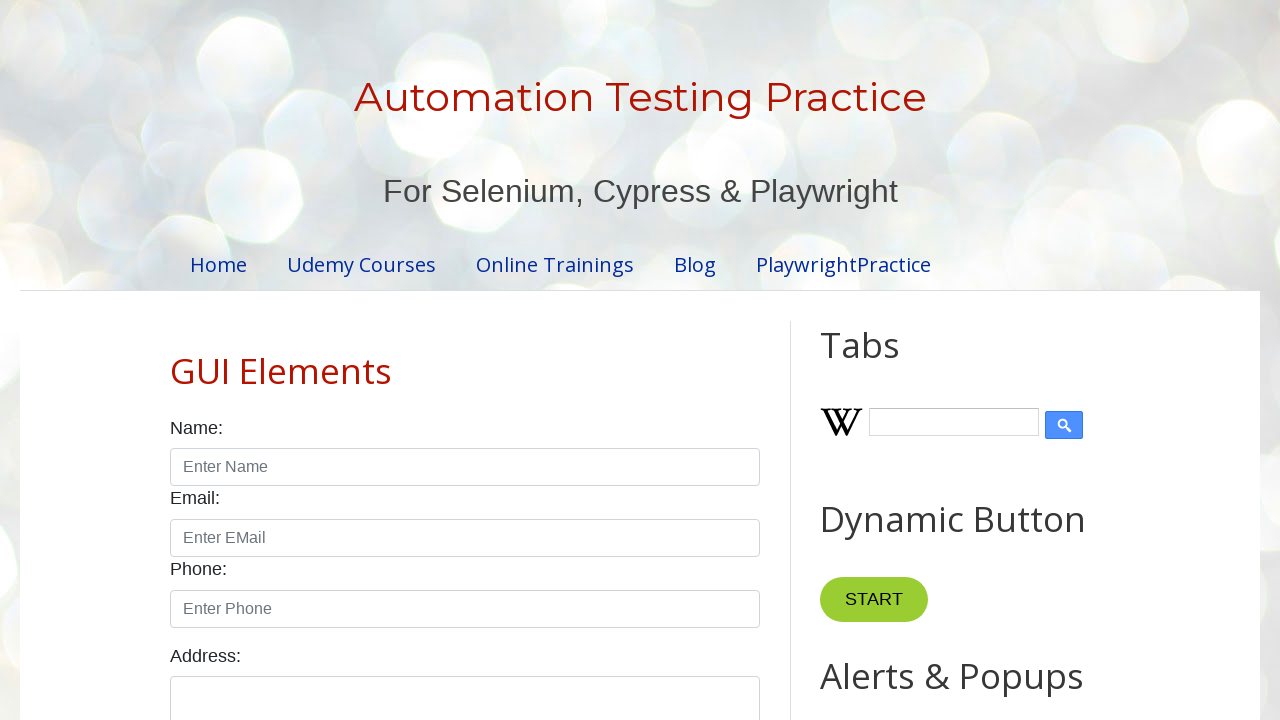